Tests dropdown selection functionality by selecting different options and verifying the selected values

Starting URL: http://the-internet.herokuapp.com/dropdown

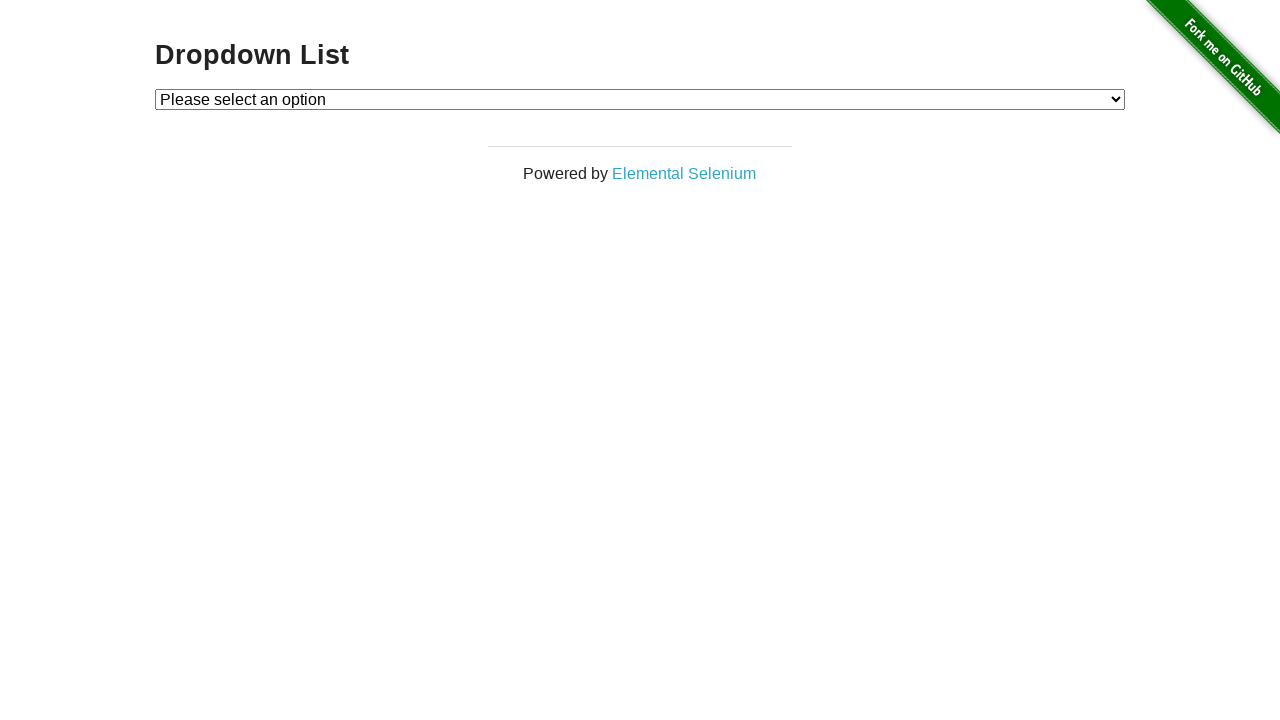

Selected Option 1 from dropdown on #dropdown
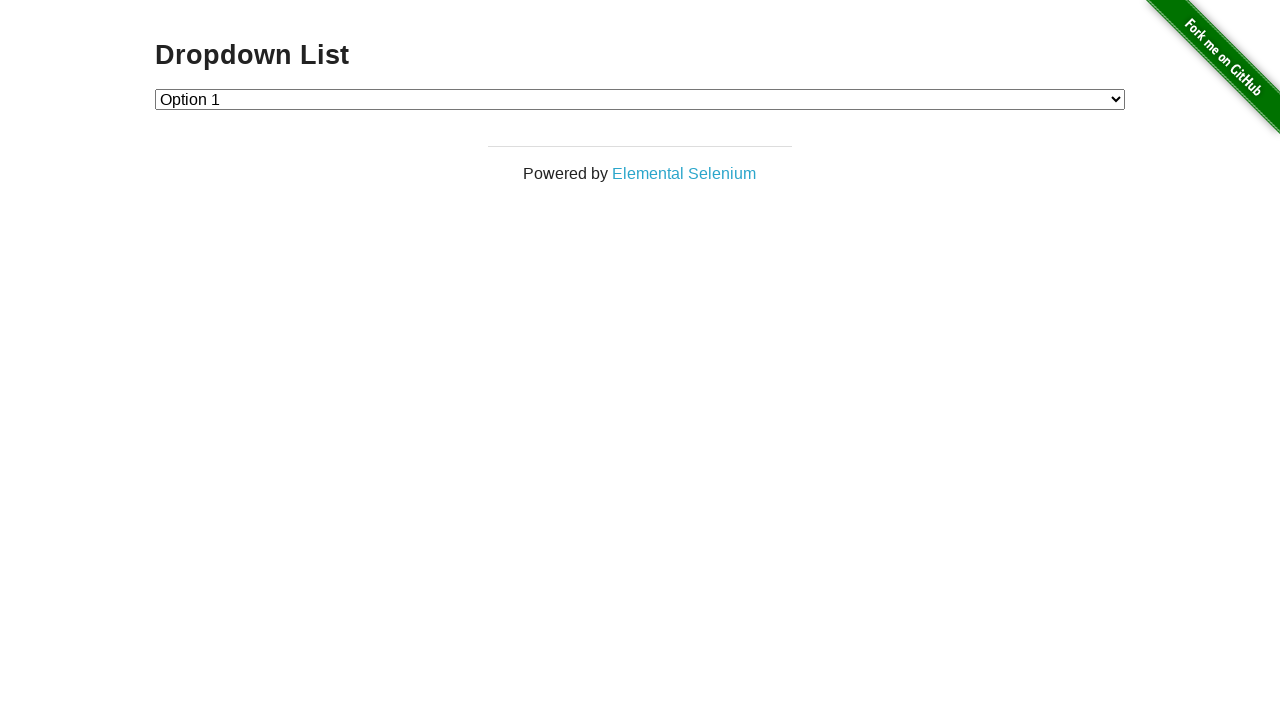

Retrieved selected dropdown option text
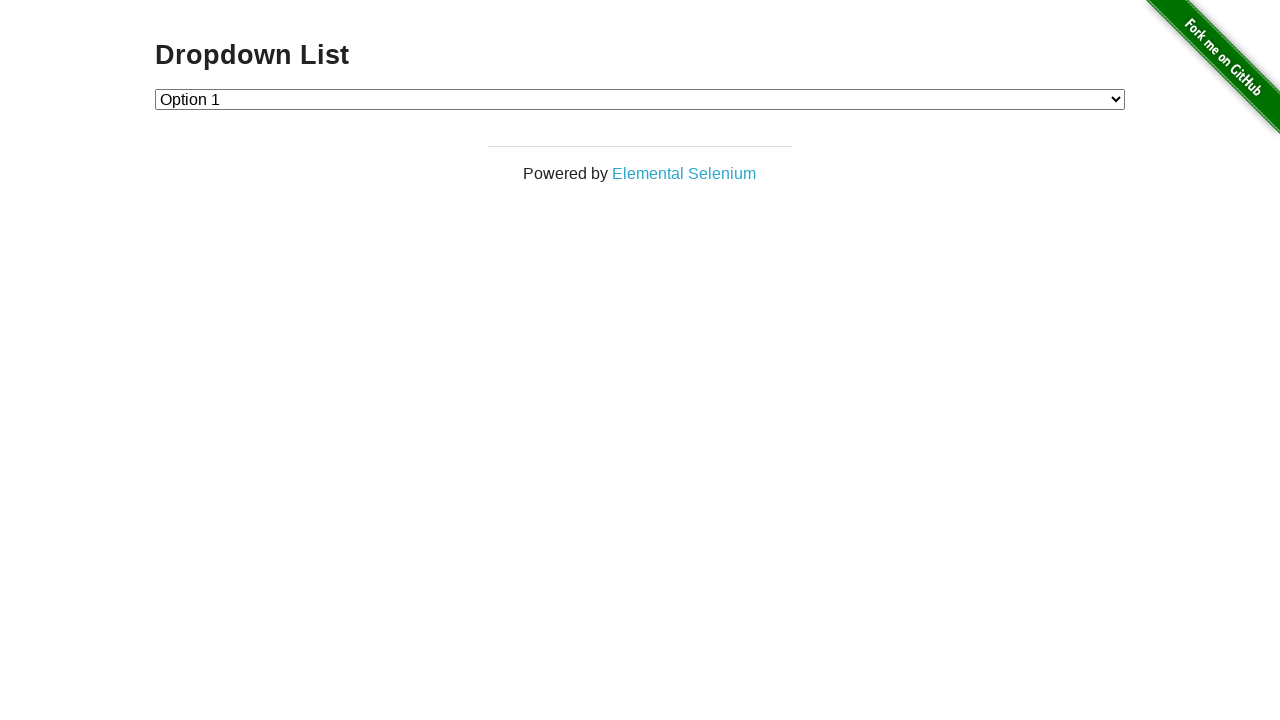

Verified Option 1 is selected
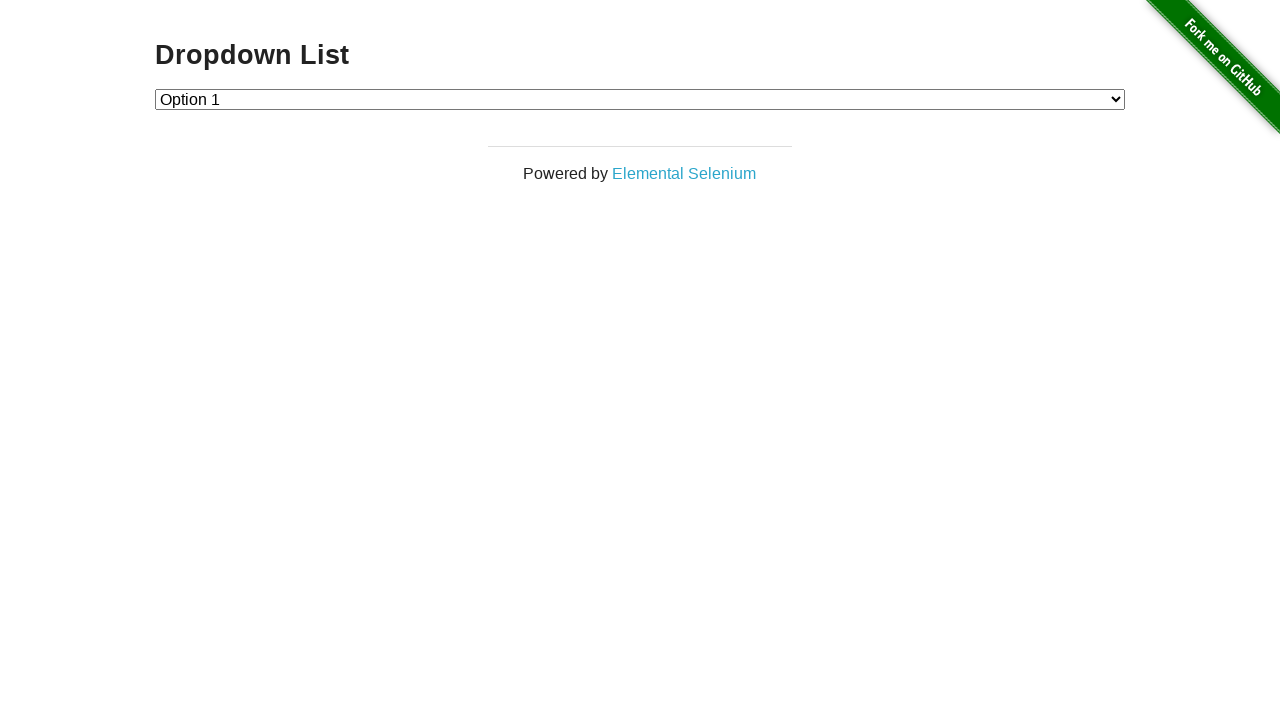

Selected Option 2 from dropdown on #dropdown
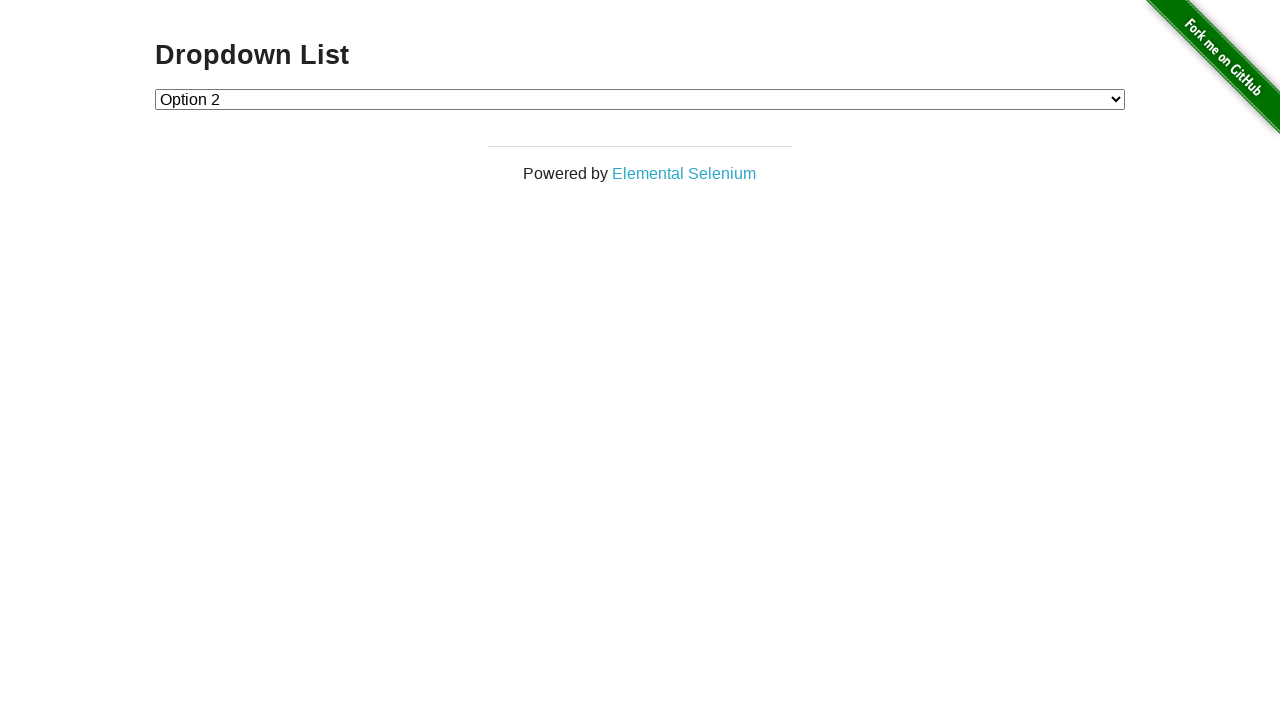

Retrieved selected dropdown option text
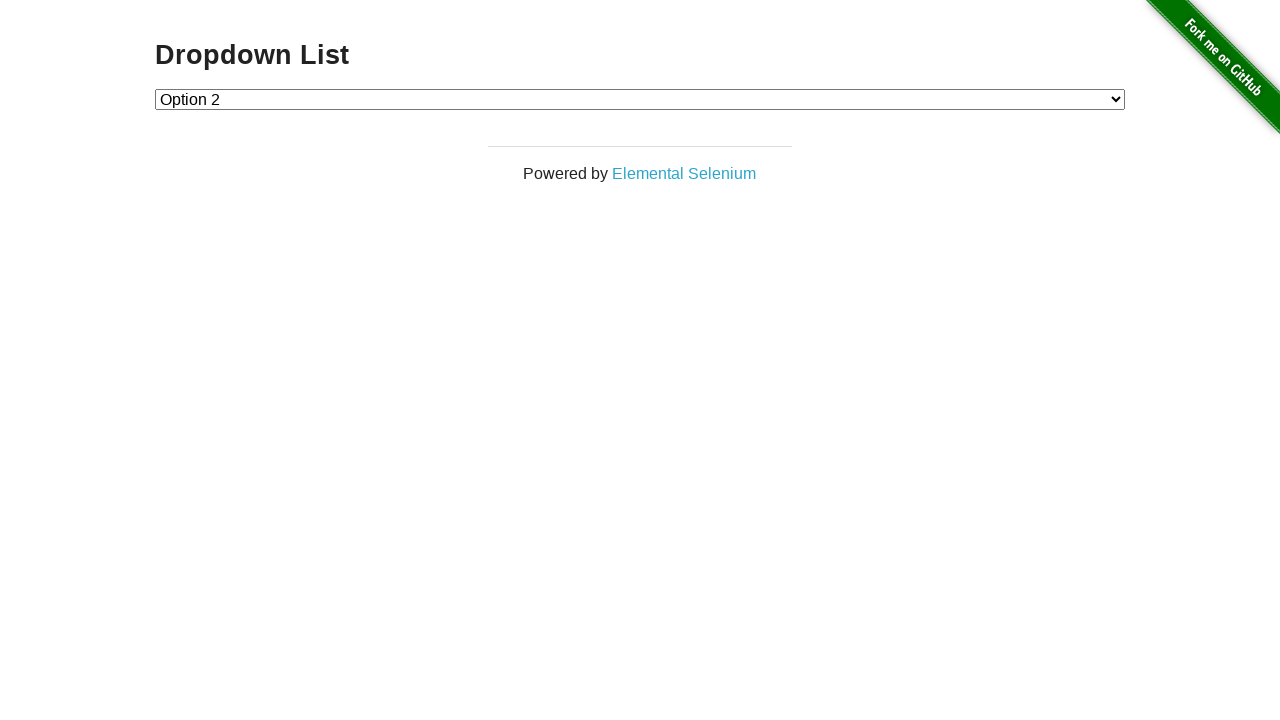

Verified Option 2 is selected
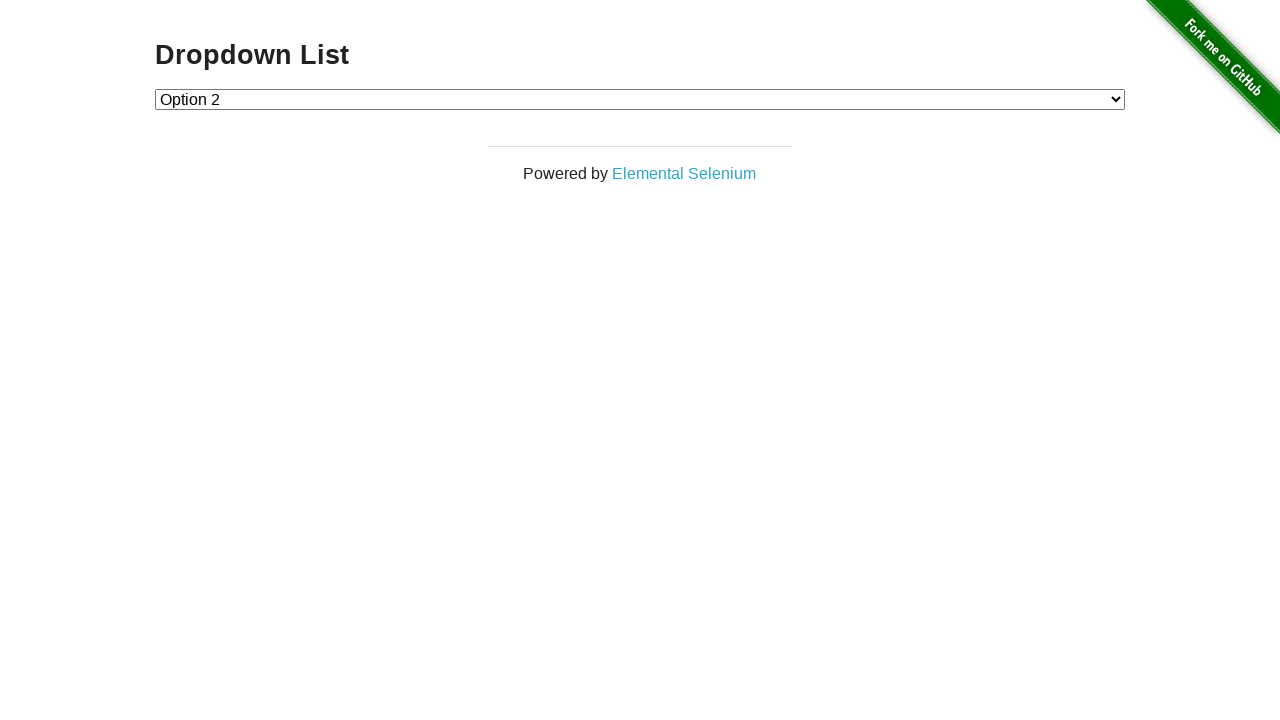

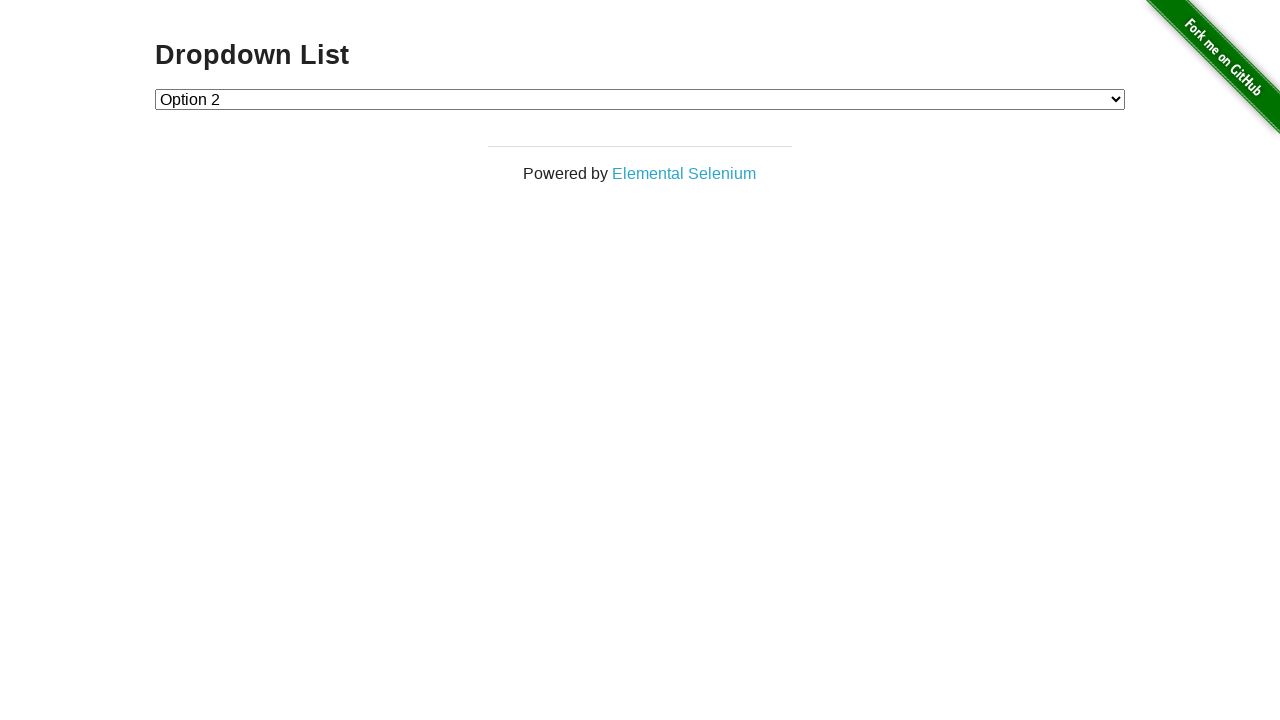